Tests the user flow for location access by verifying a location permission button is visible, clicking it, and granting geolocation permissions to the browser.

Starting URL: https://guruhotel-yelp-app.vercel.app/

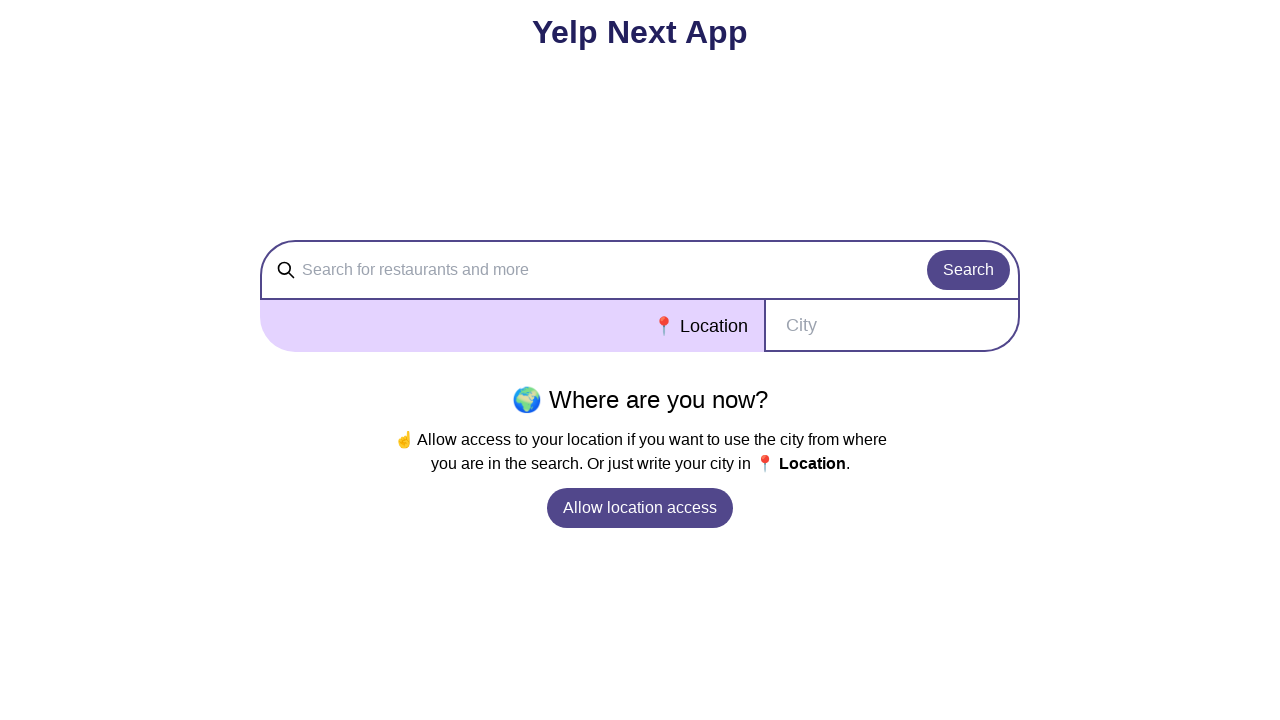

Verified 'Allow location access' button is visible
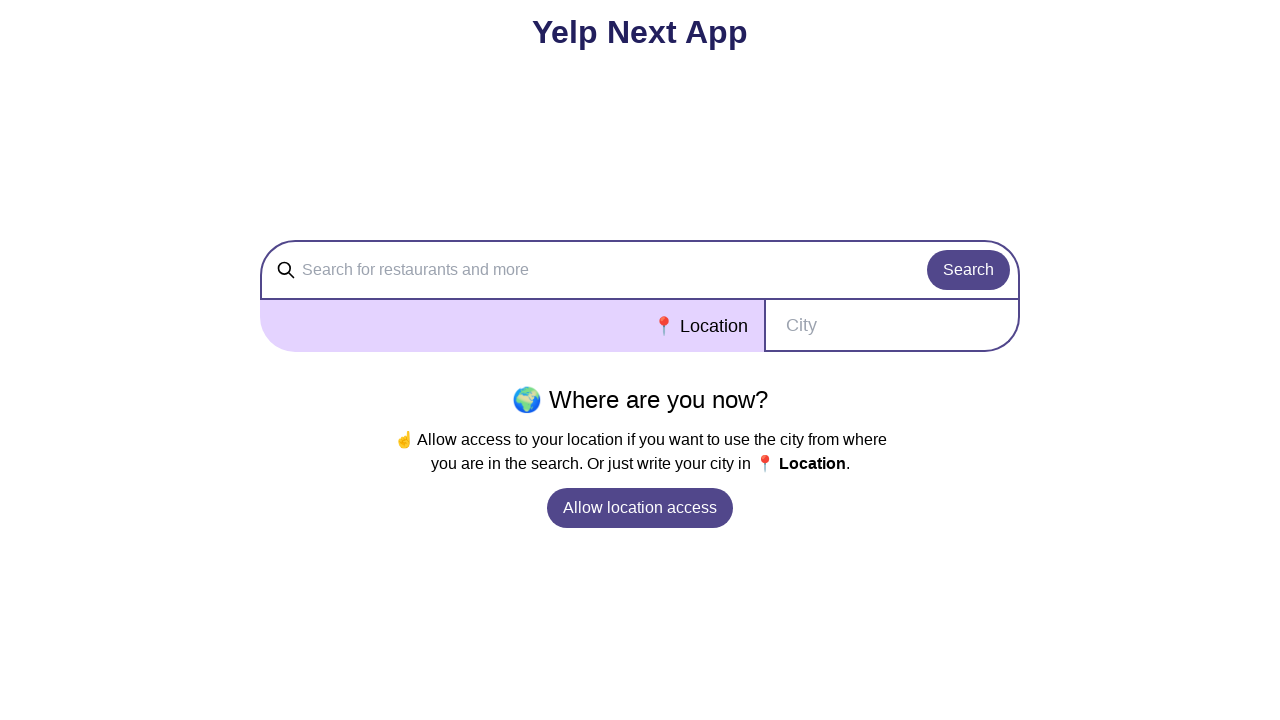

Clicked 'Allow location access' button to trigger location request at (640, 508) on button:text("Allow location access")
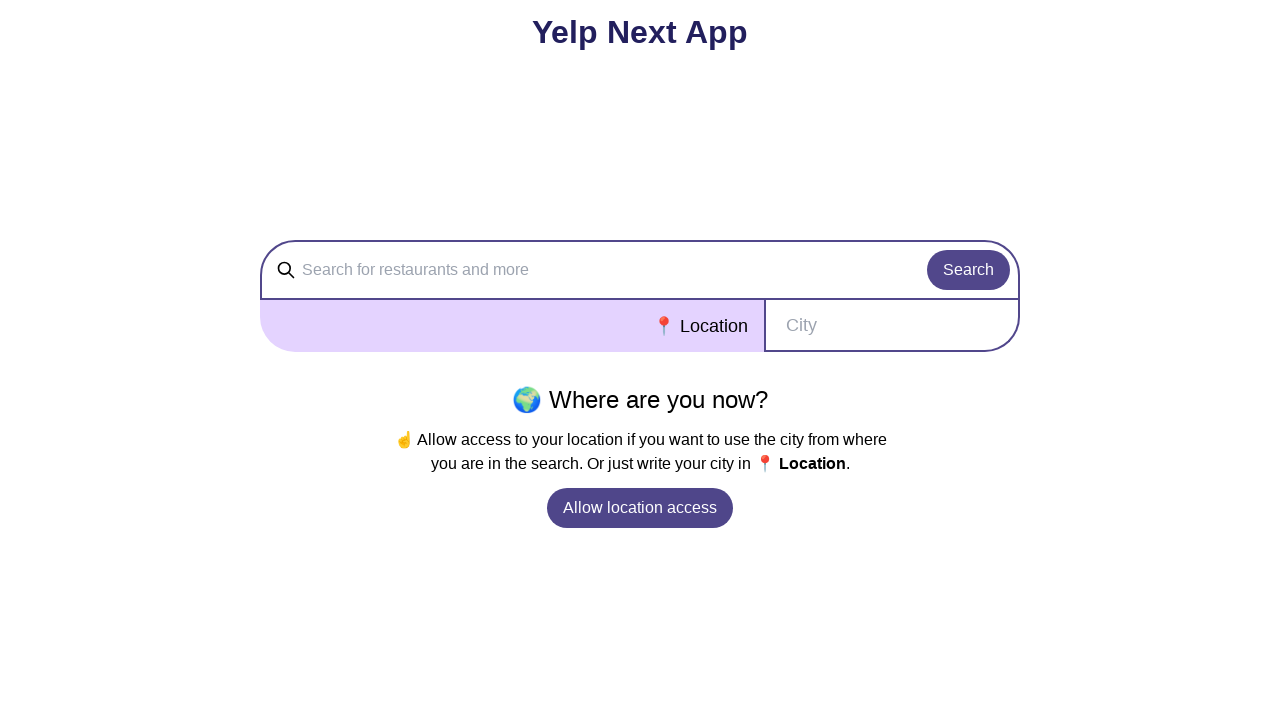

Granted geolocation permission to browser context
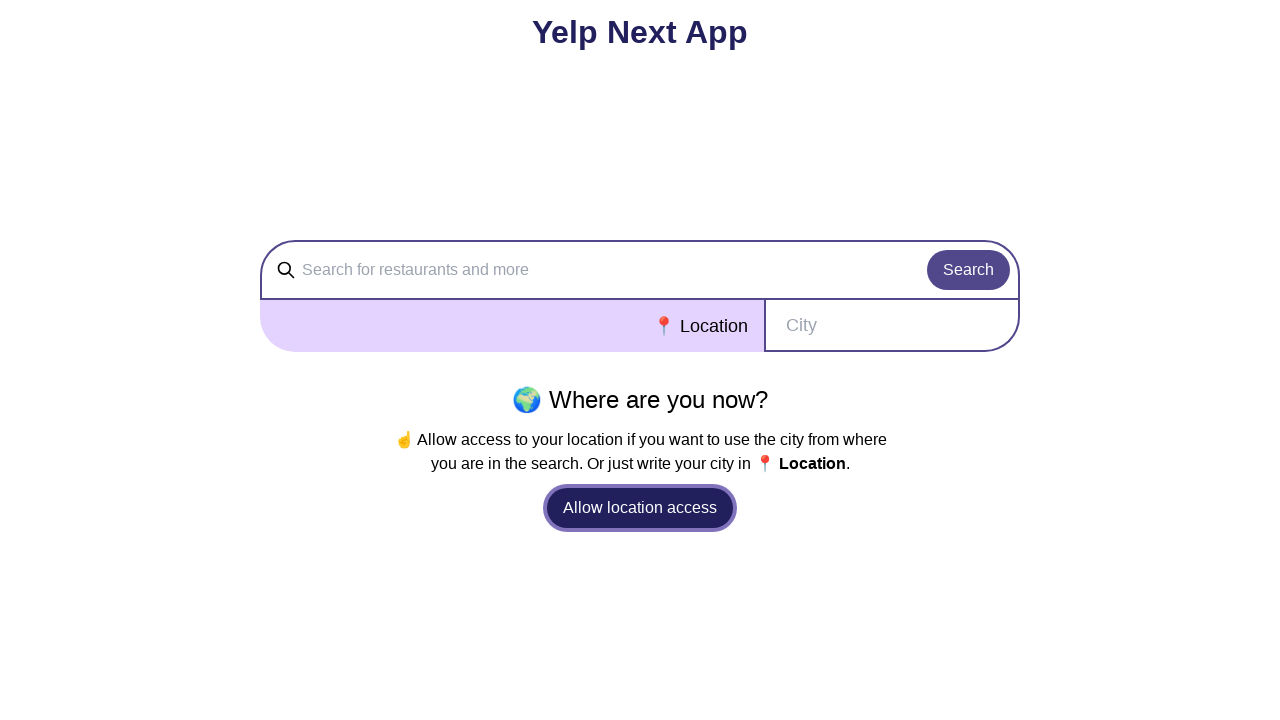

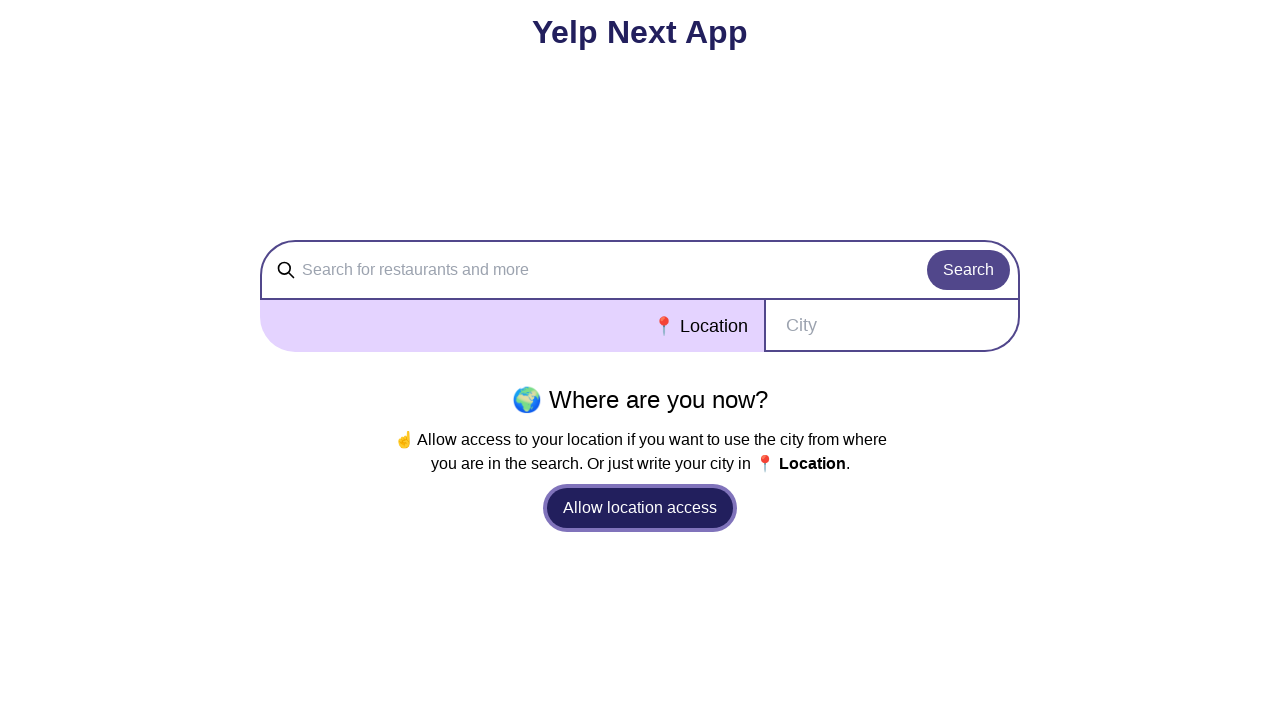